Tests adding specific vegetables (Cucumber, Brocolli, Beetroot) to cart on a grocery shopping practice website by searching through product listings and clicking add to cart buttons

Starting URL: https://rahulshettyacademy.com/seleniumPractise/

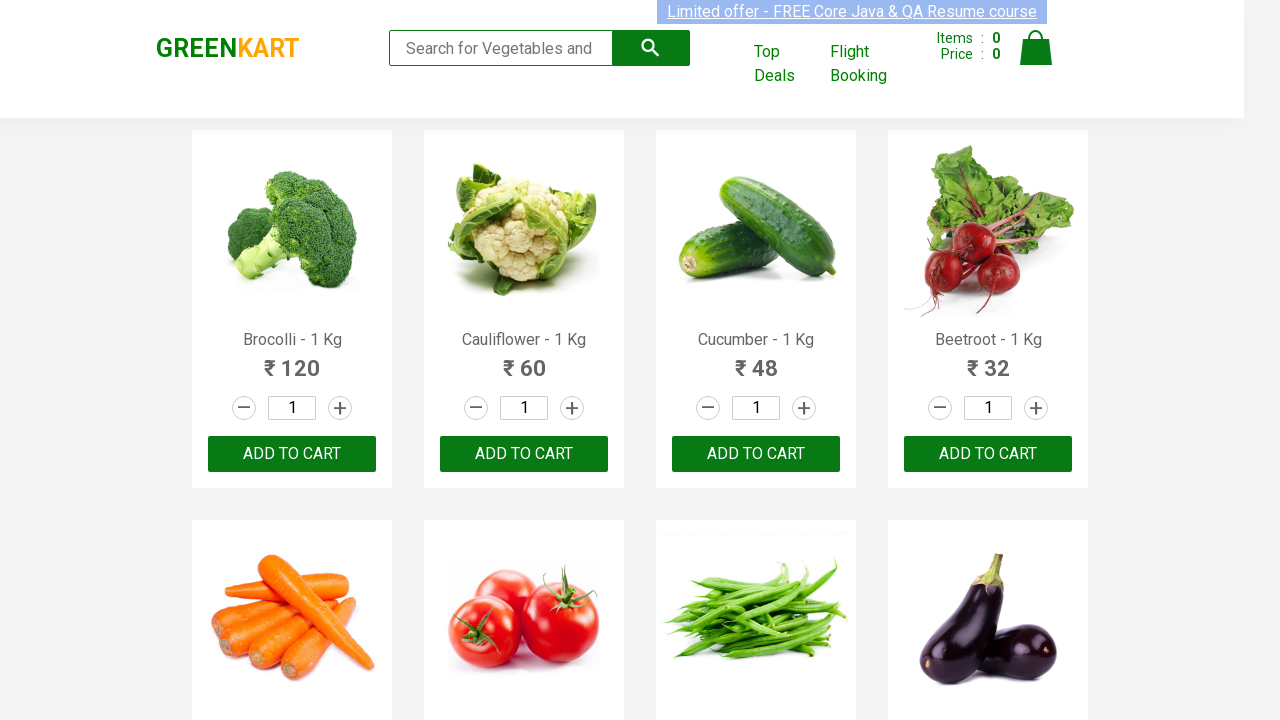

Waited for product listings to load
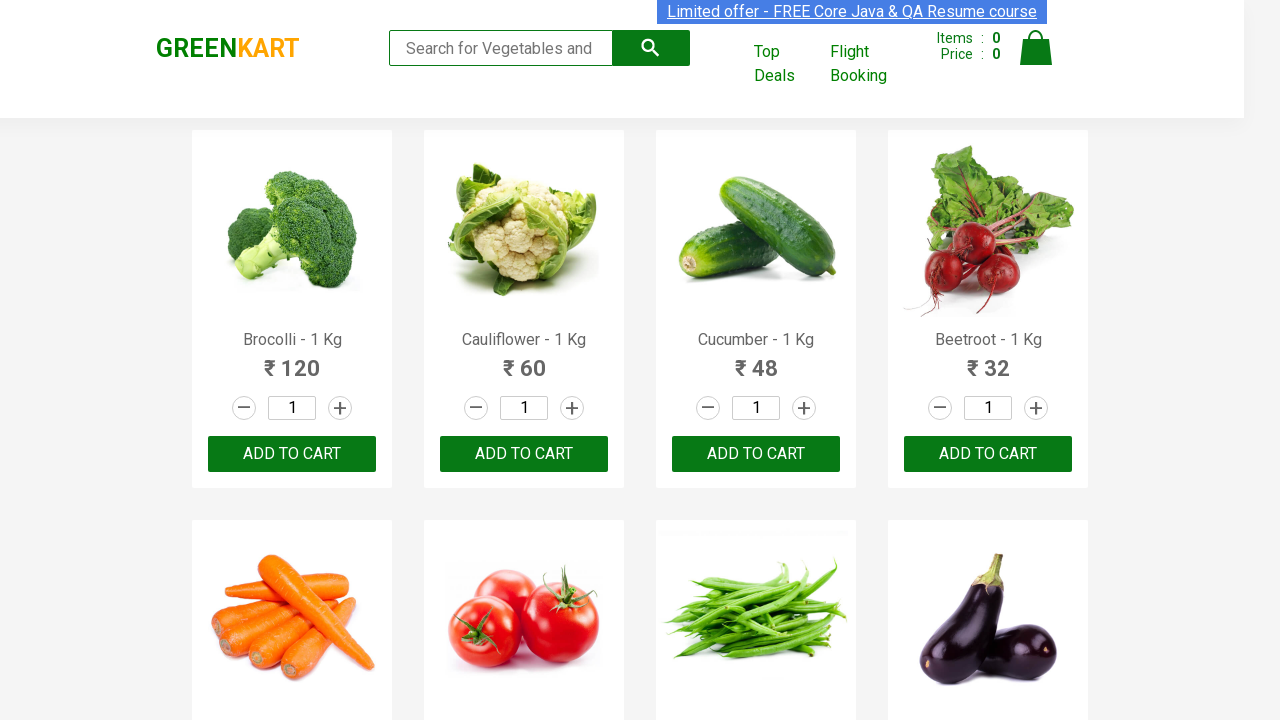

Retrieved all product name elements from the page
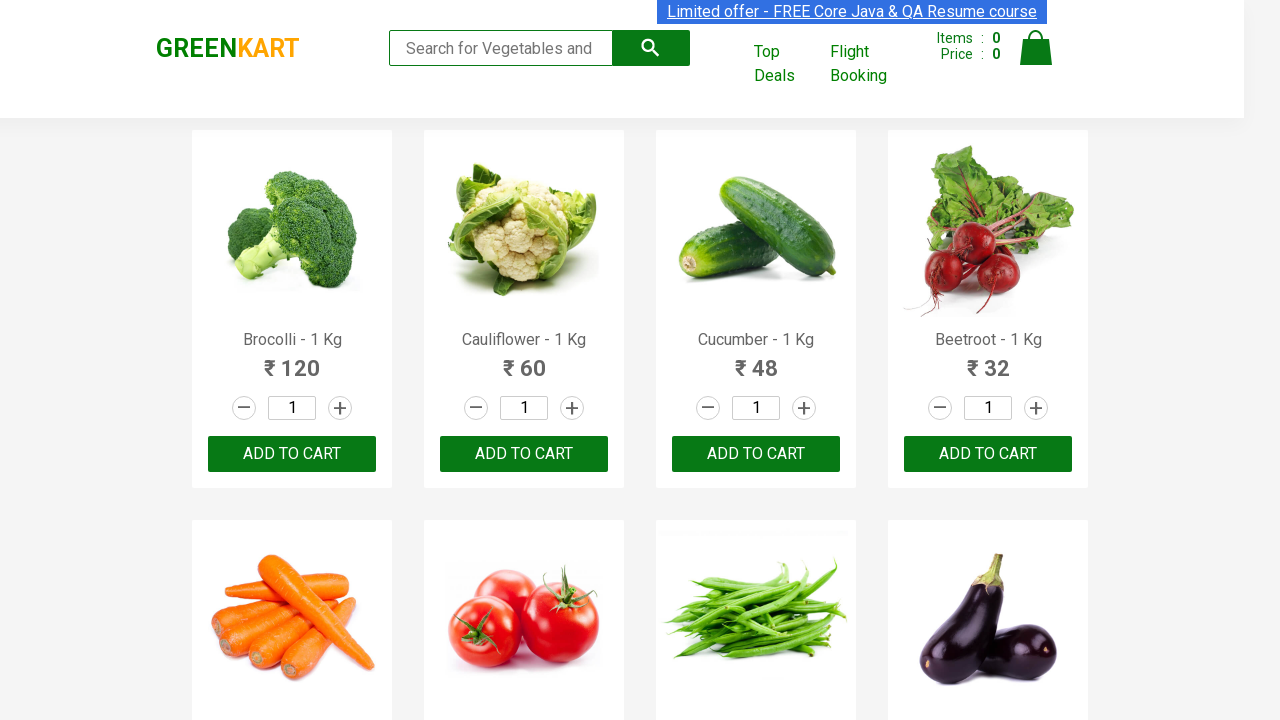

Retrieved all add to cart buttons from the page
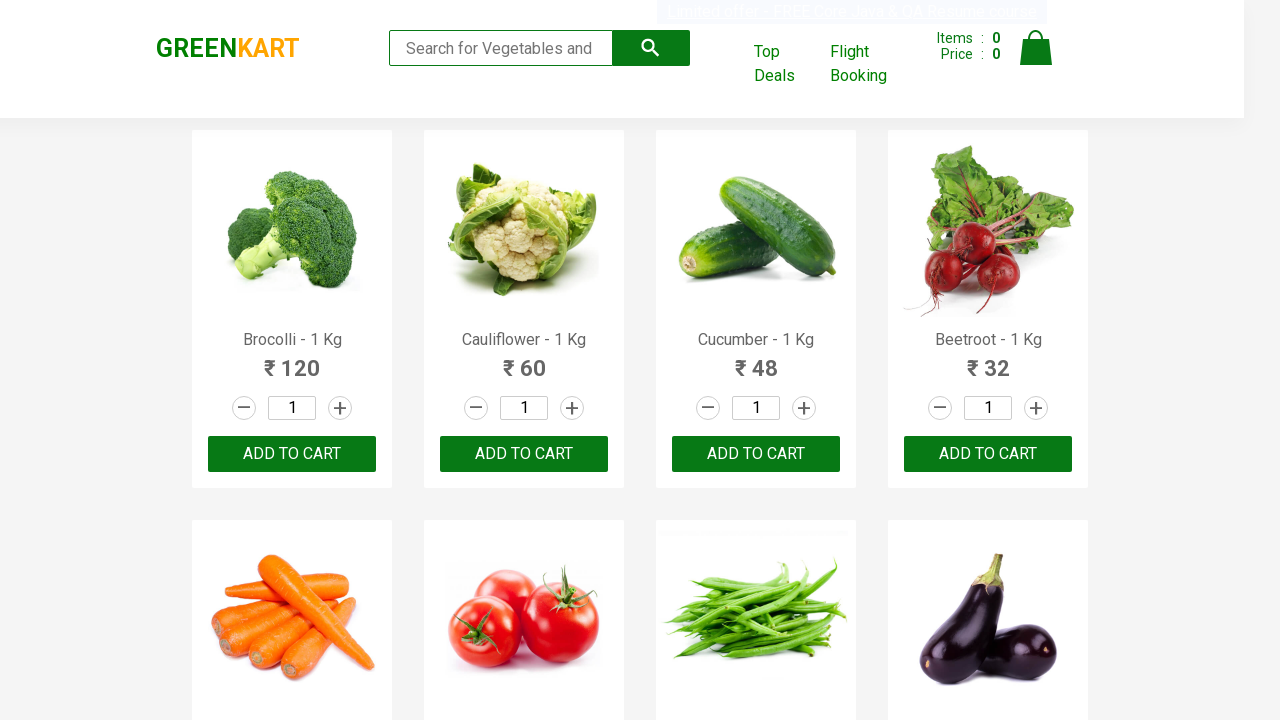

Retrieved product name text: Brocolli - 1 Kg
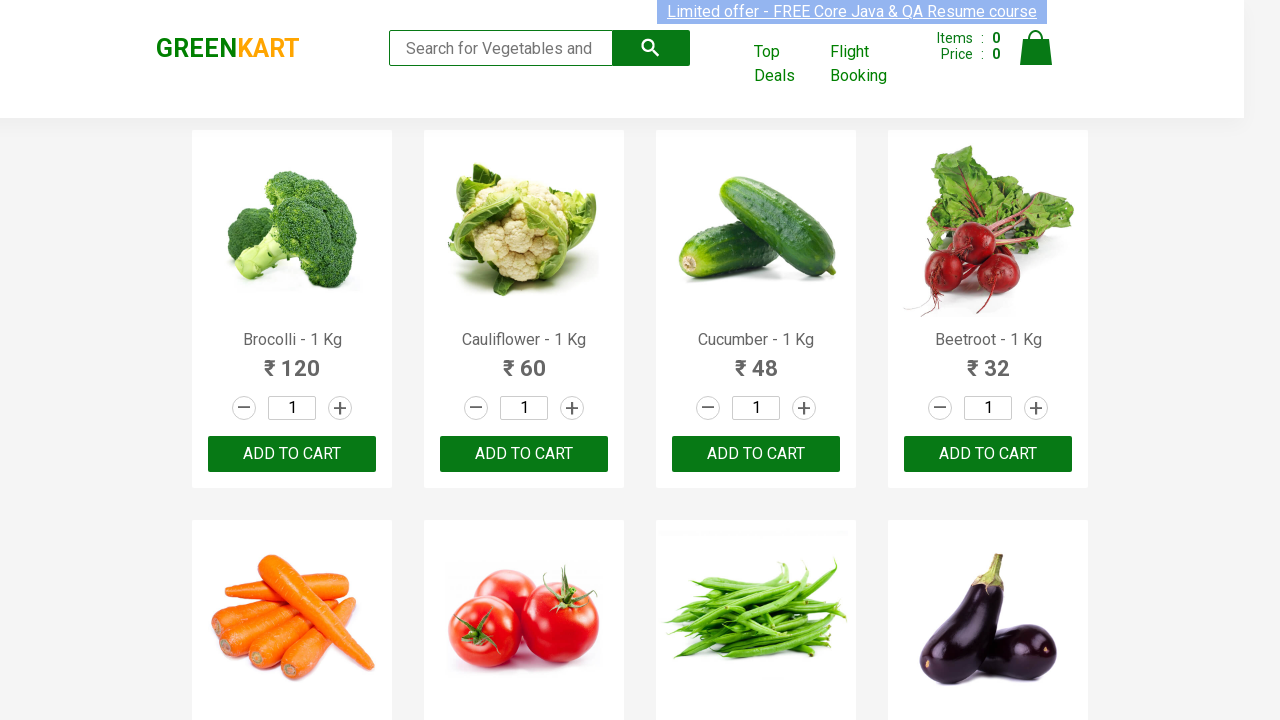

Clicked add to cart button for Brocolli at (292, 454) on xpath=//div[@class='product-action']/button >> nth=0
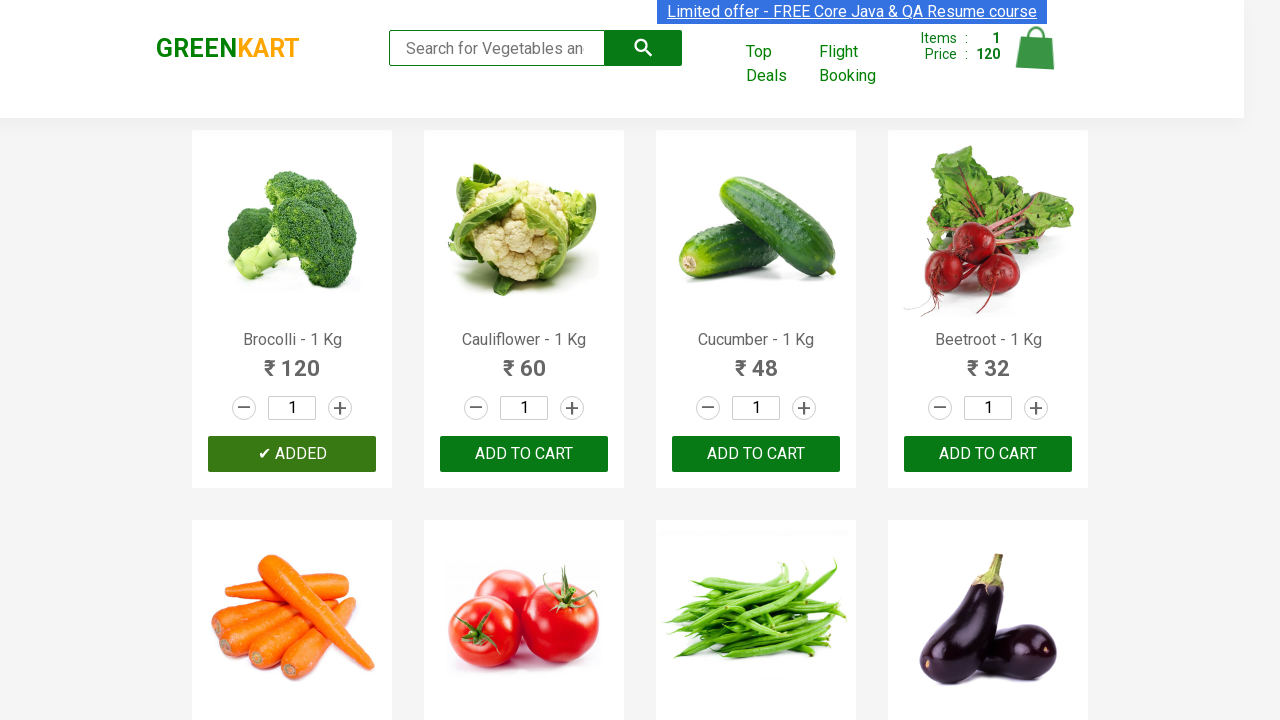

Retrieved product name text: Cauliflower - 1 Kg
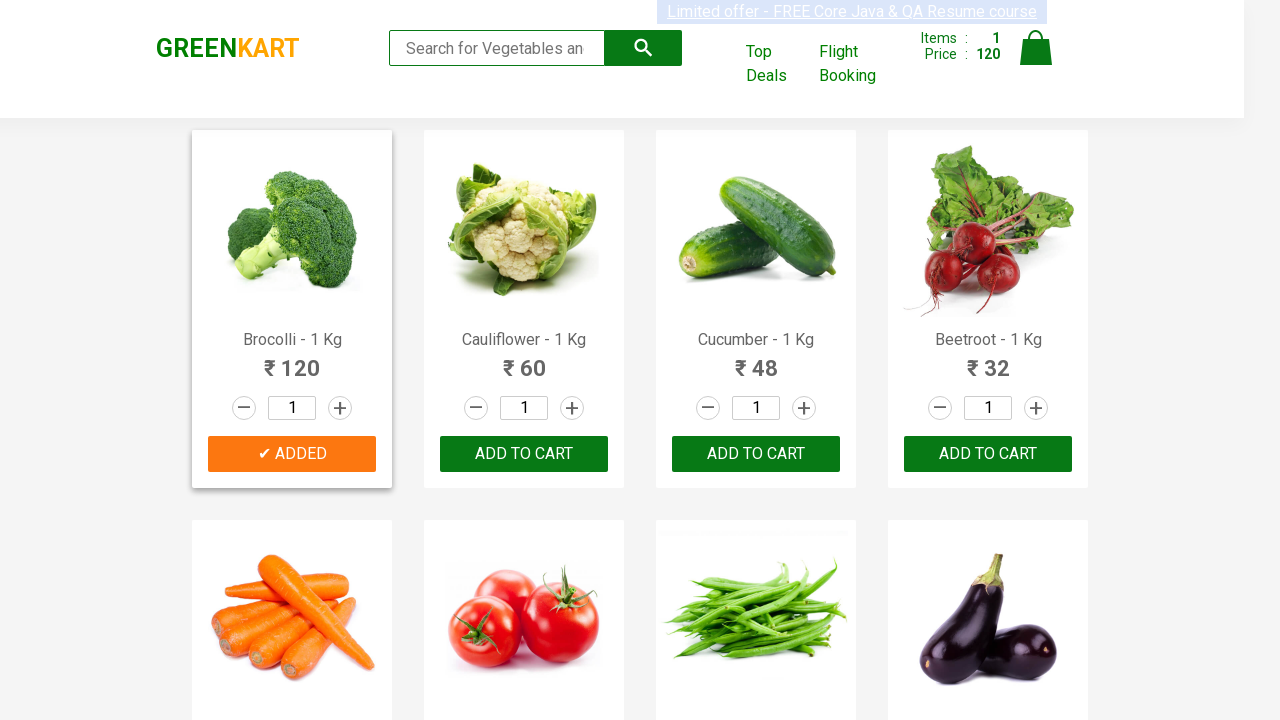

Retrieved product name text: Cucumber - 1 Kg
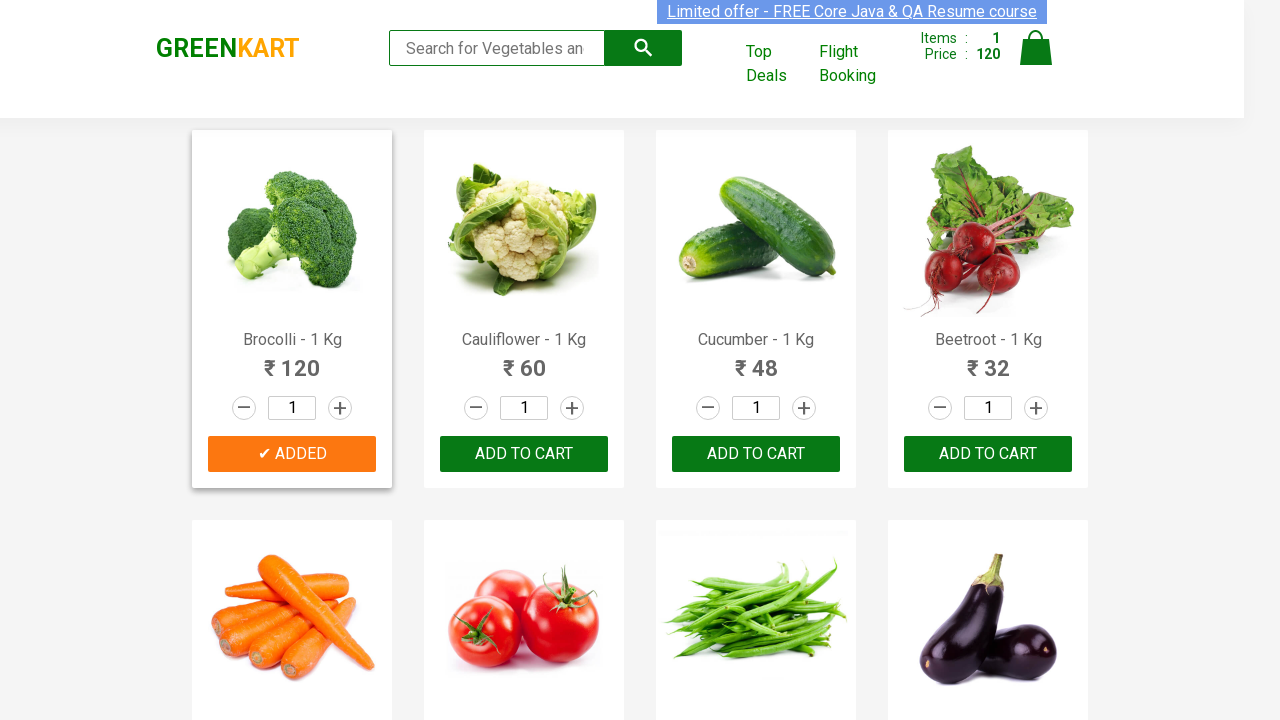

Clicked add to cart button for Cucumber at (756, 454) on xpath=//div[@class='product-action']/button >> nth=2
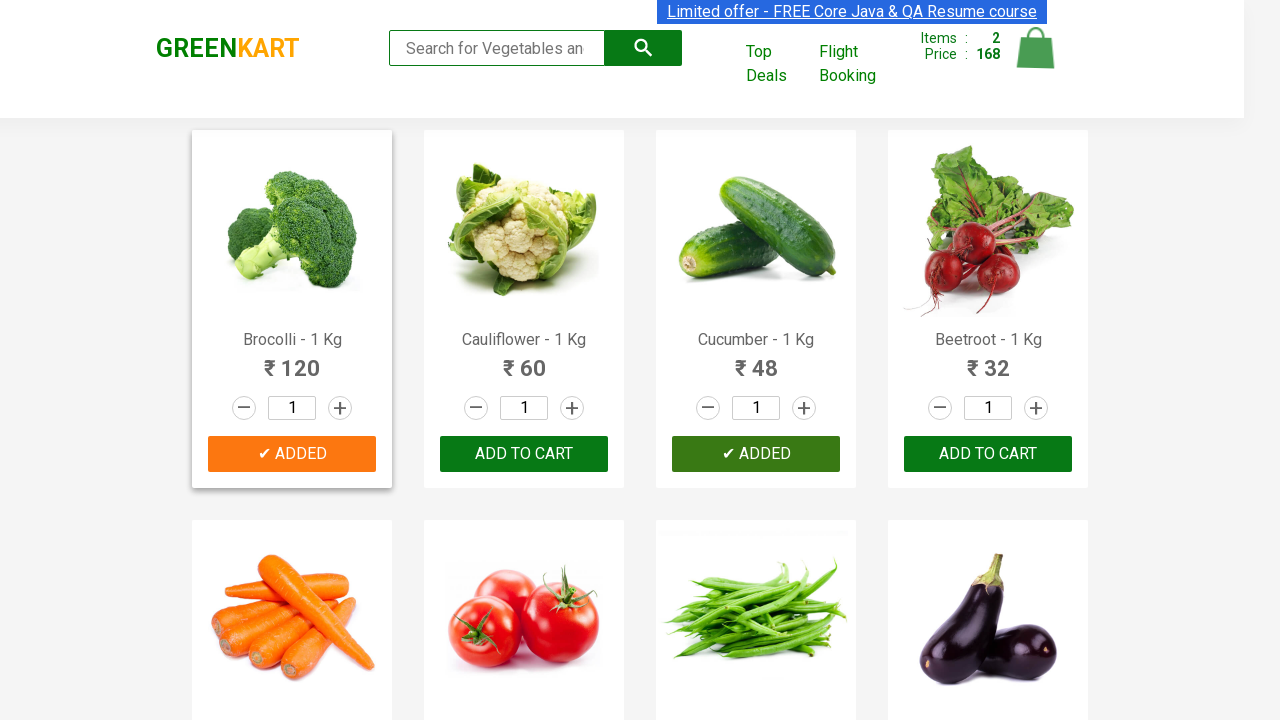

Retrieved product name text: Beetroot - 1 Kg
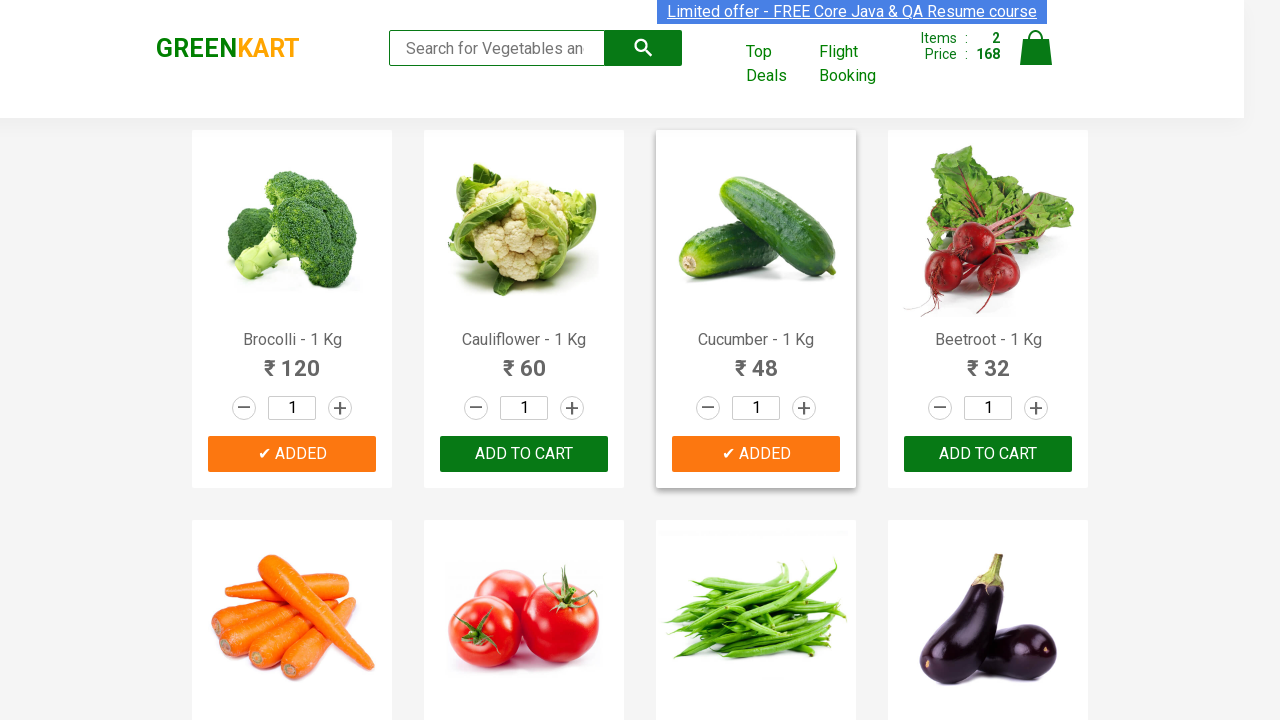

Clicked add to cart button for Beetroot at (988, 454) on xpath=//div[@class='product-action']/button >> nth=3
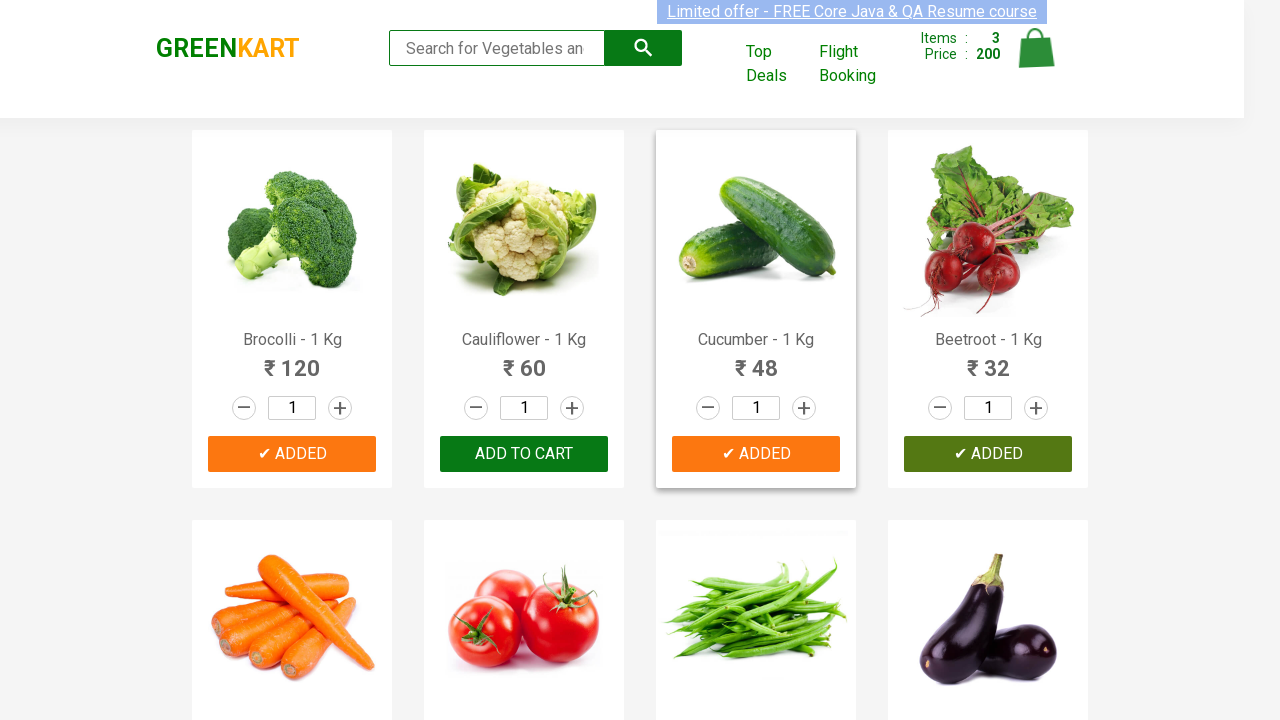

Successfully added all 3 required vegetables to cart
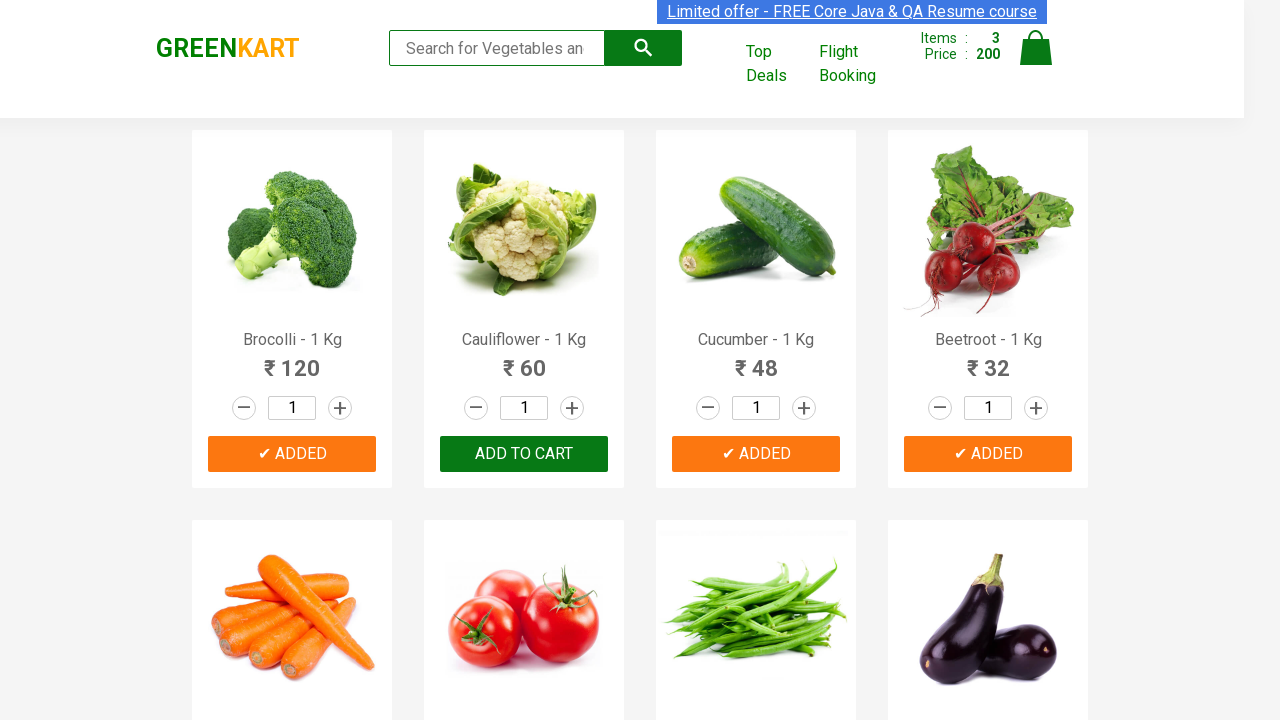

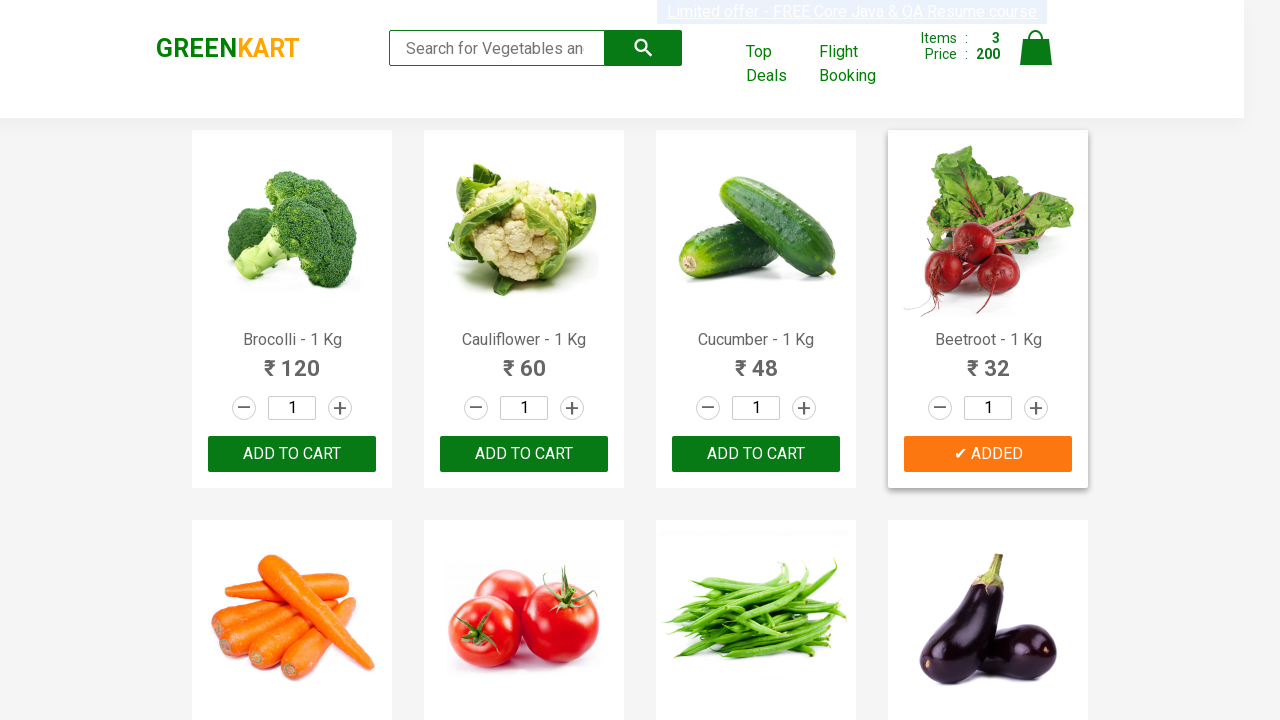